Navigates to student registration form and verifies that the form title is correct and the form is displayed

Starting URL: https://demoqa.com/automation-practice-form

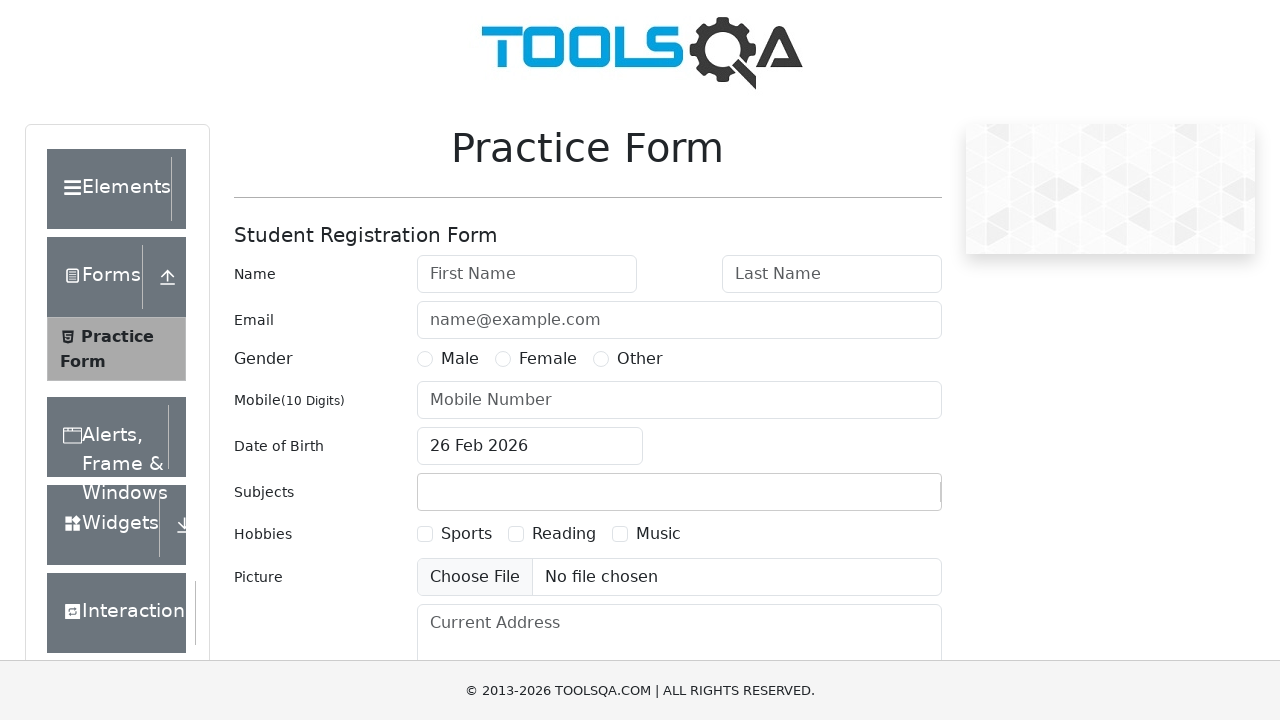

Navigated to student registration form at https://demoqa.com/automation-practice-form
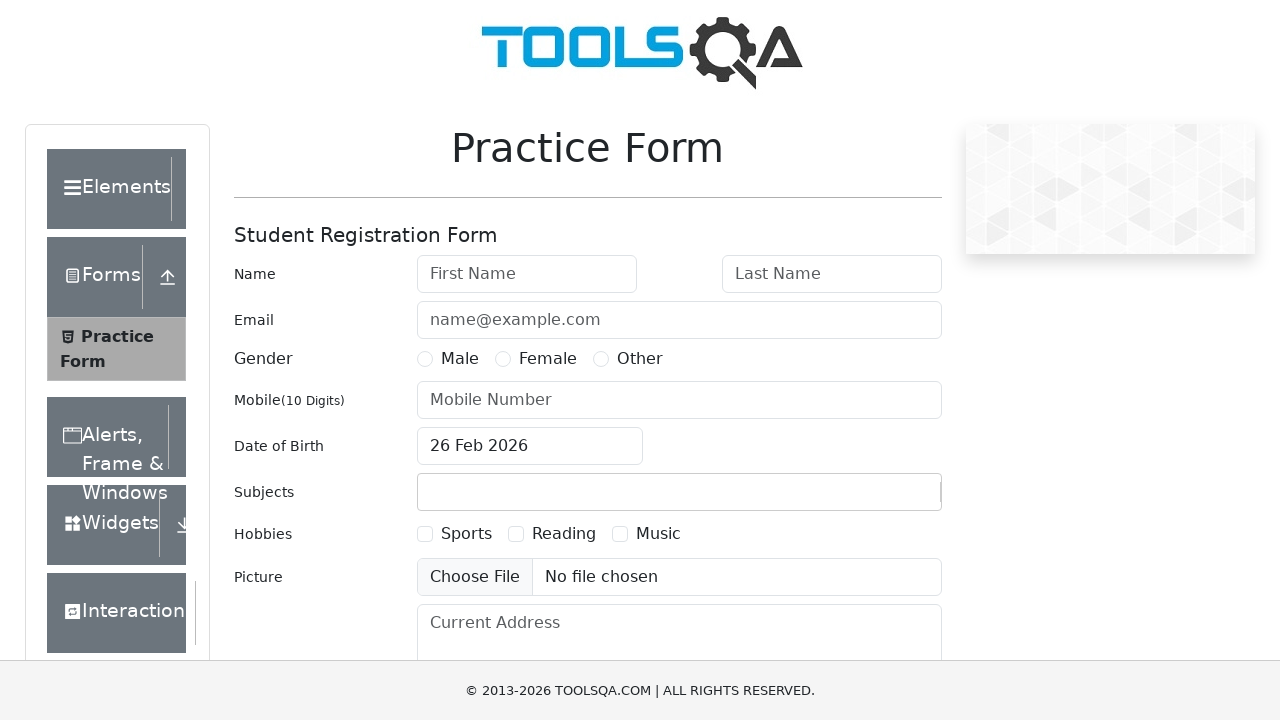

Retrieved form title text: 'Student Registration Form'
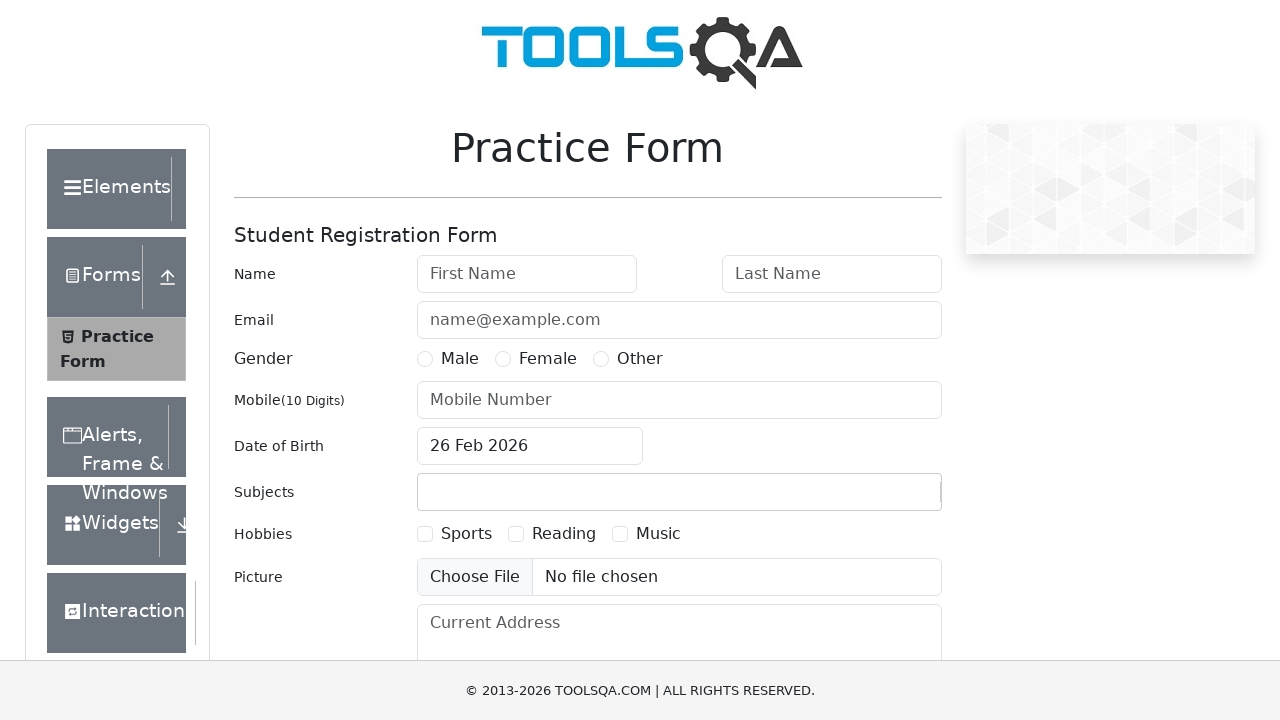

Verified form title is correct
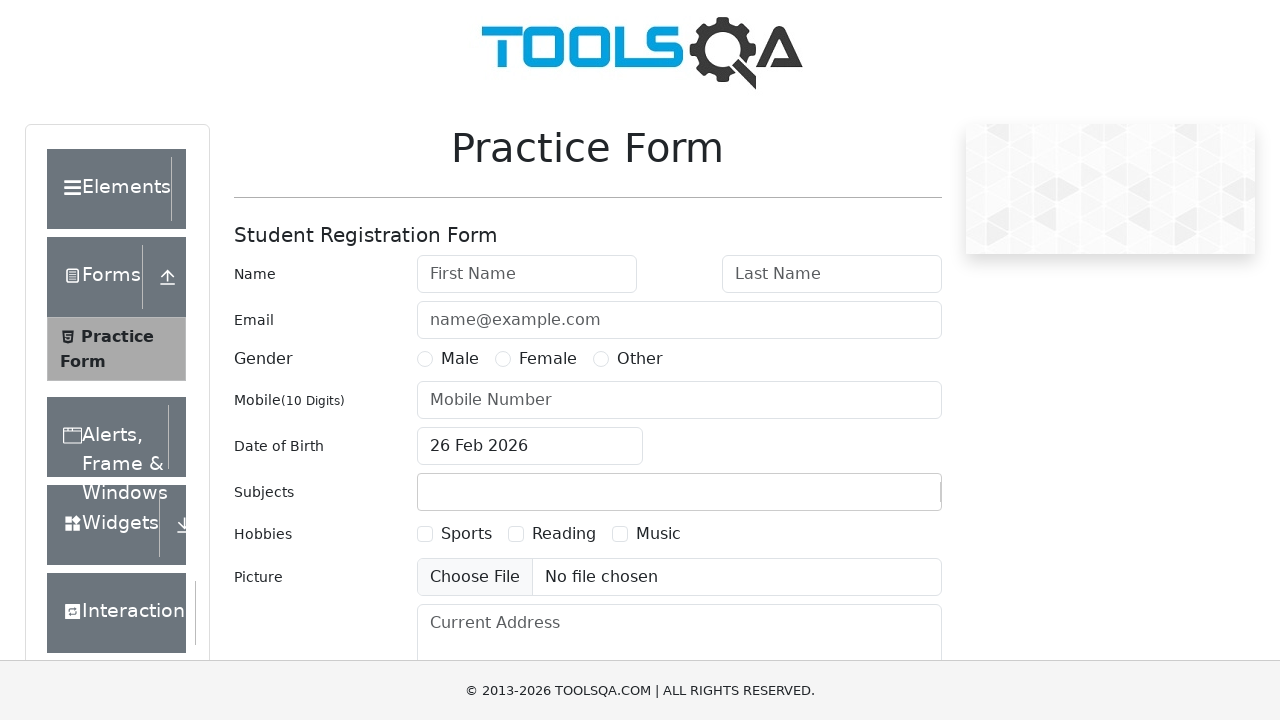

Located form element with id 'userForm'
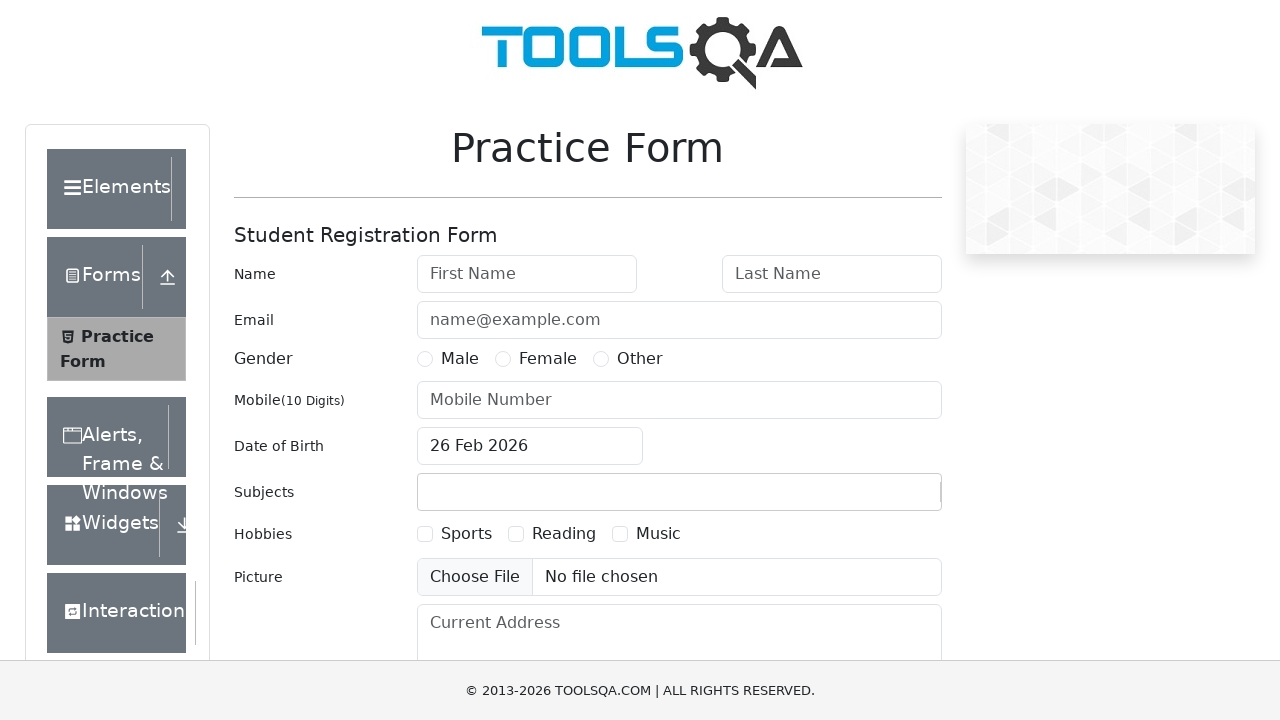

Verified form is visible on the page
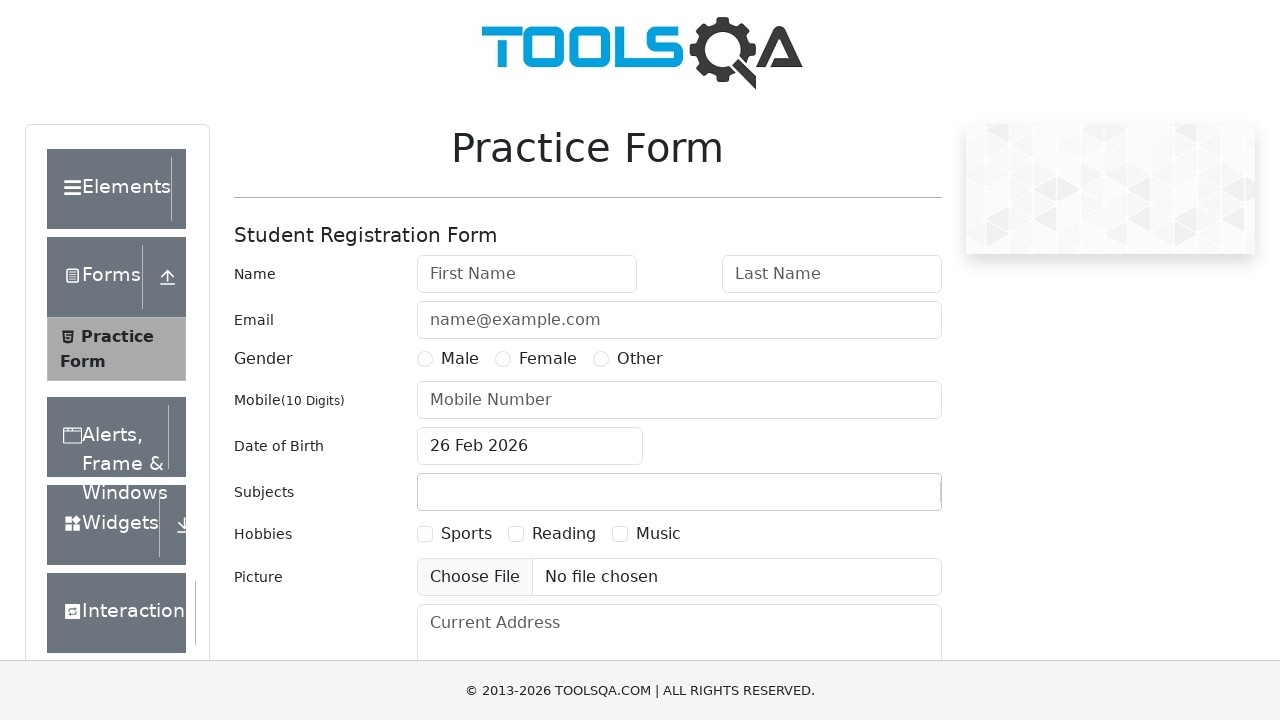

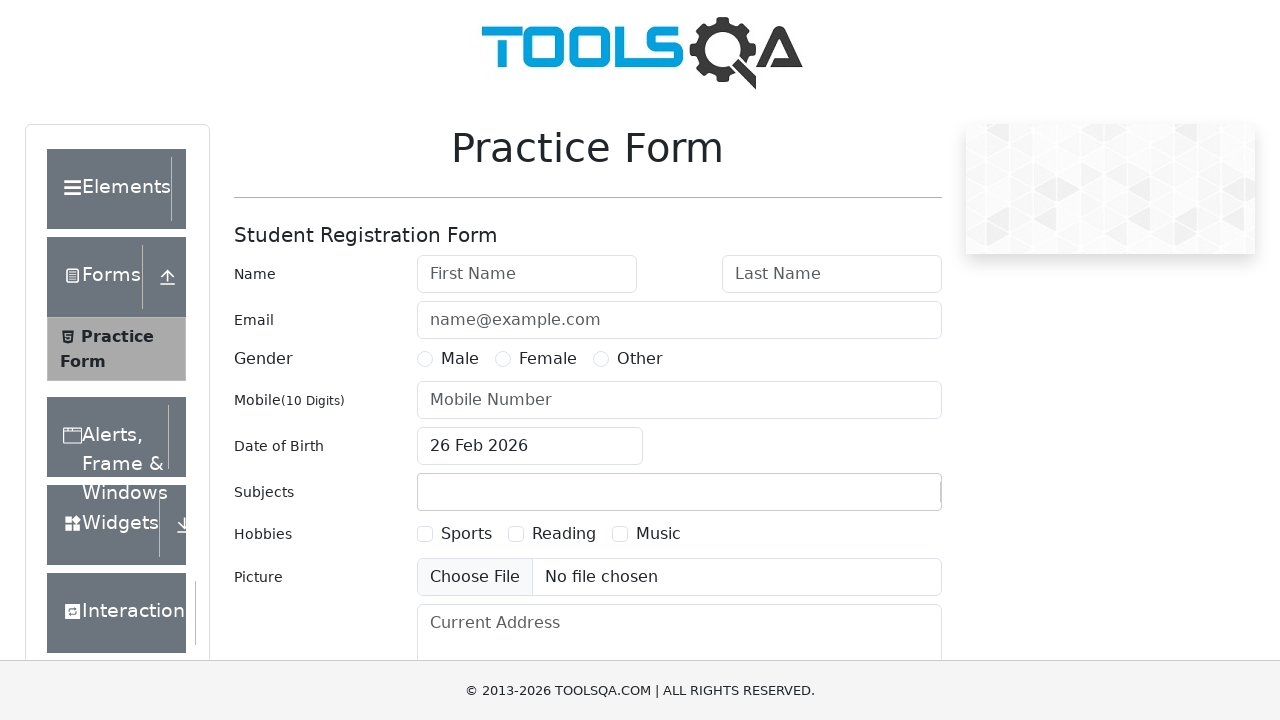